Navigates to The Internet test site and clicks on the 11th menu item link (Entry Ad)

Starting URL: https://the-internet.herokuapp.com/

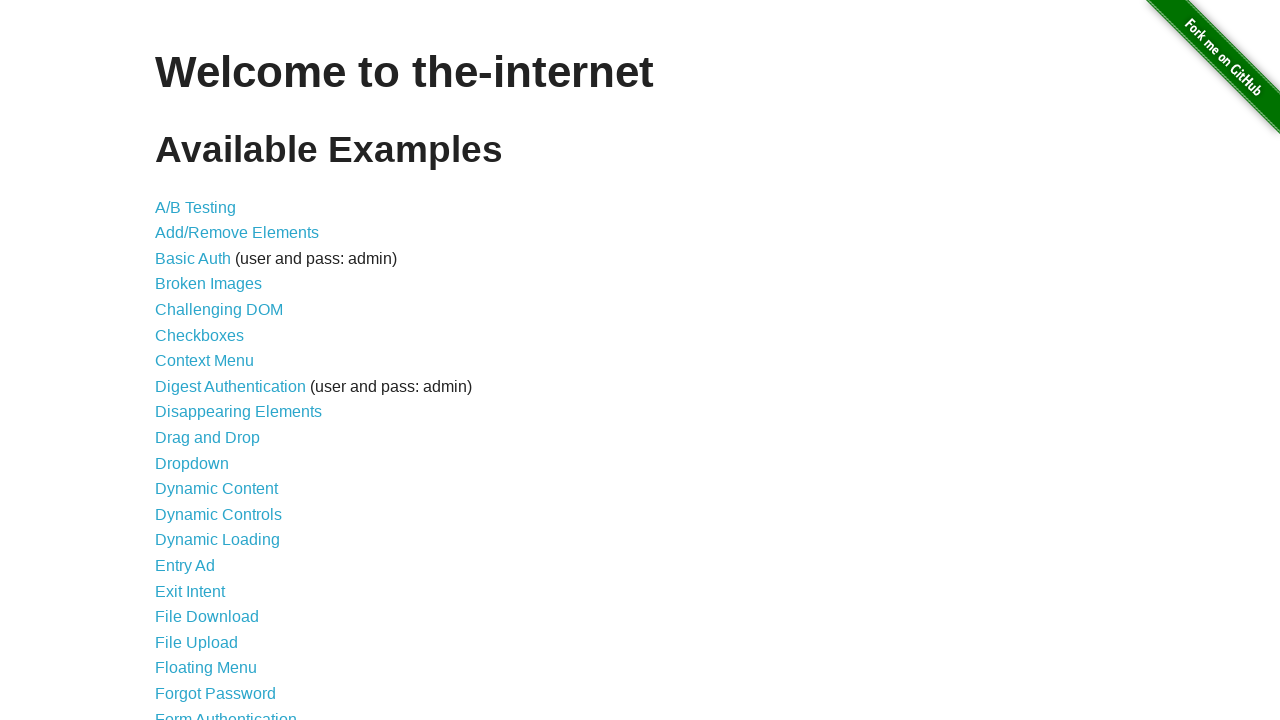

Clicked on the 11th menu item link (Entry Ad) at (192, 463) on xpath=//*[@id='content']/ul/li[11]/a
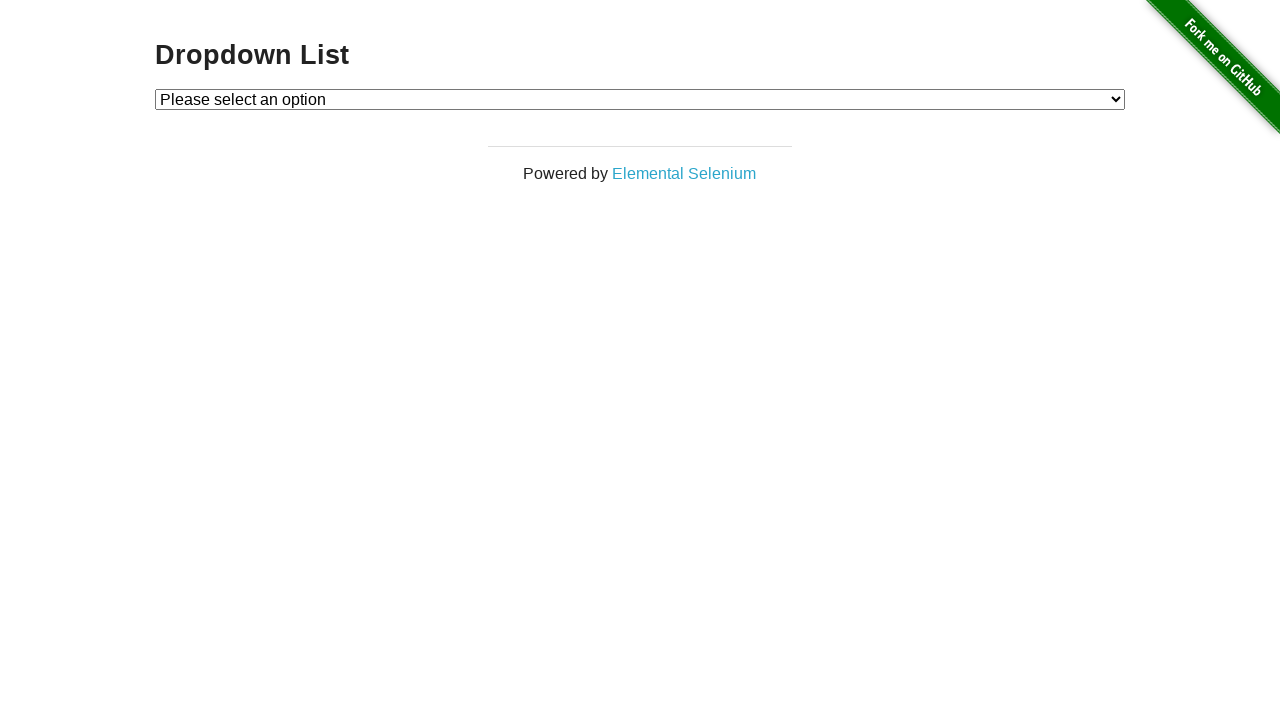

Waited for page to finish loading (networkidle)
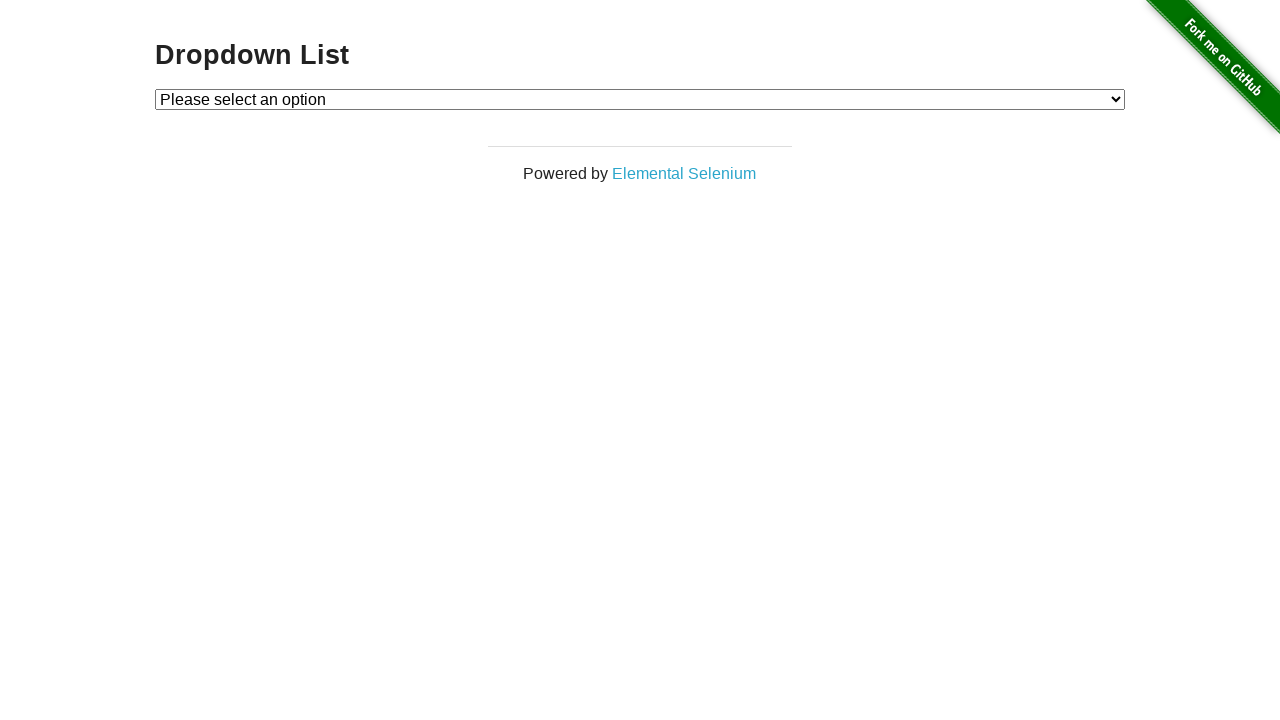

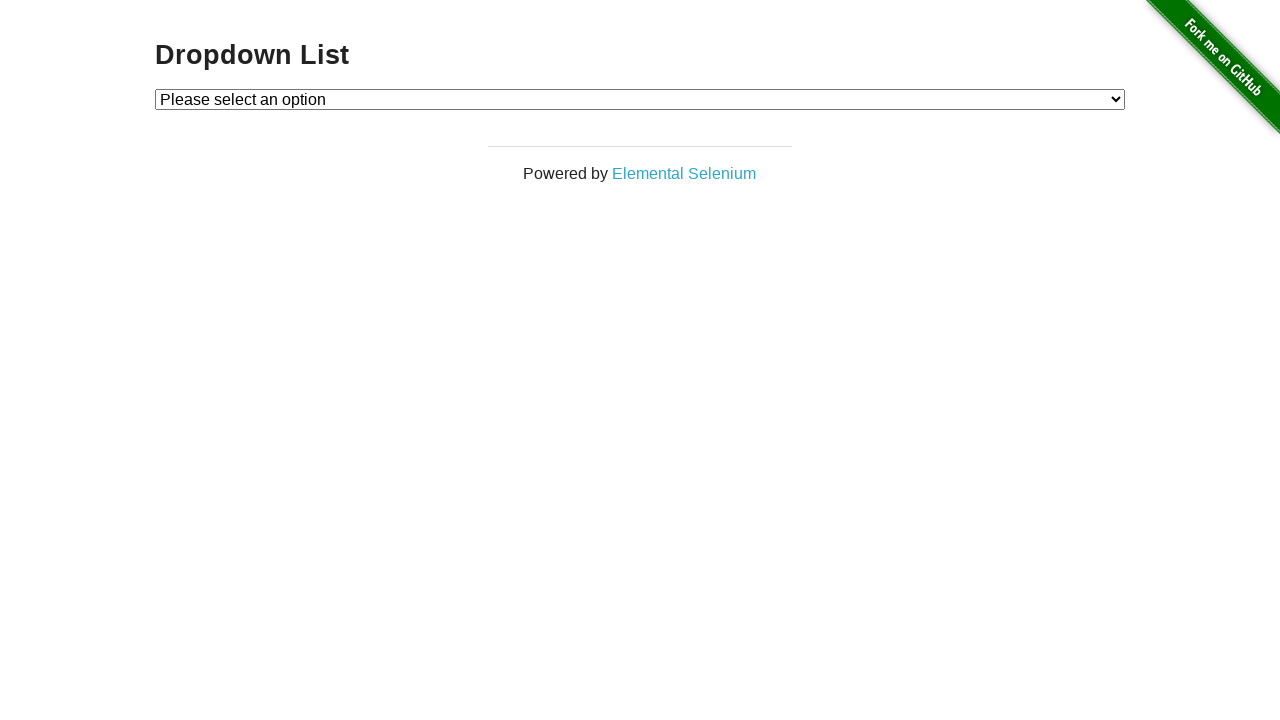